Tests drag and drop functionality by dragging column A to column B and verifying the swap

Starting URL: http://the-internet.herokuapp.com

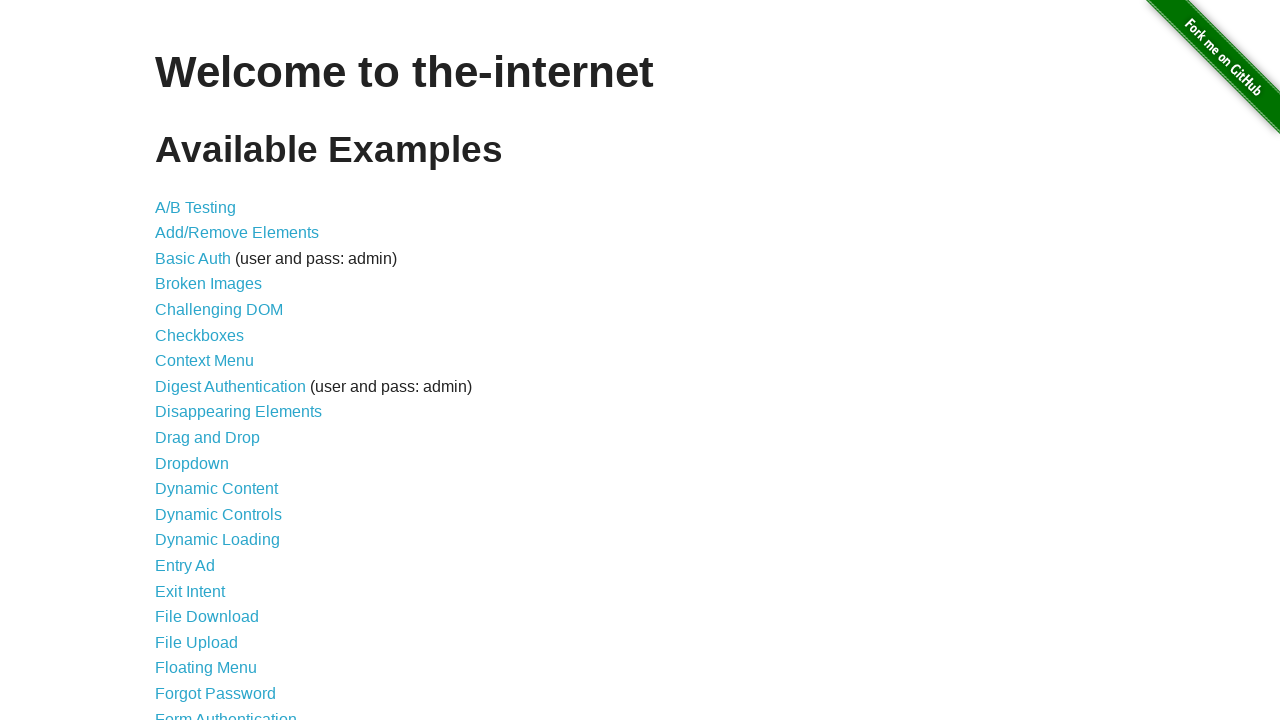

Waited for welcome text h1 to load
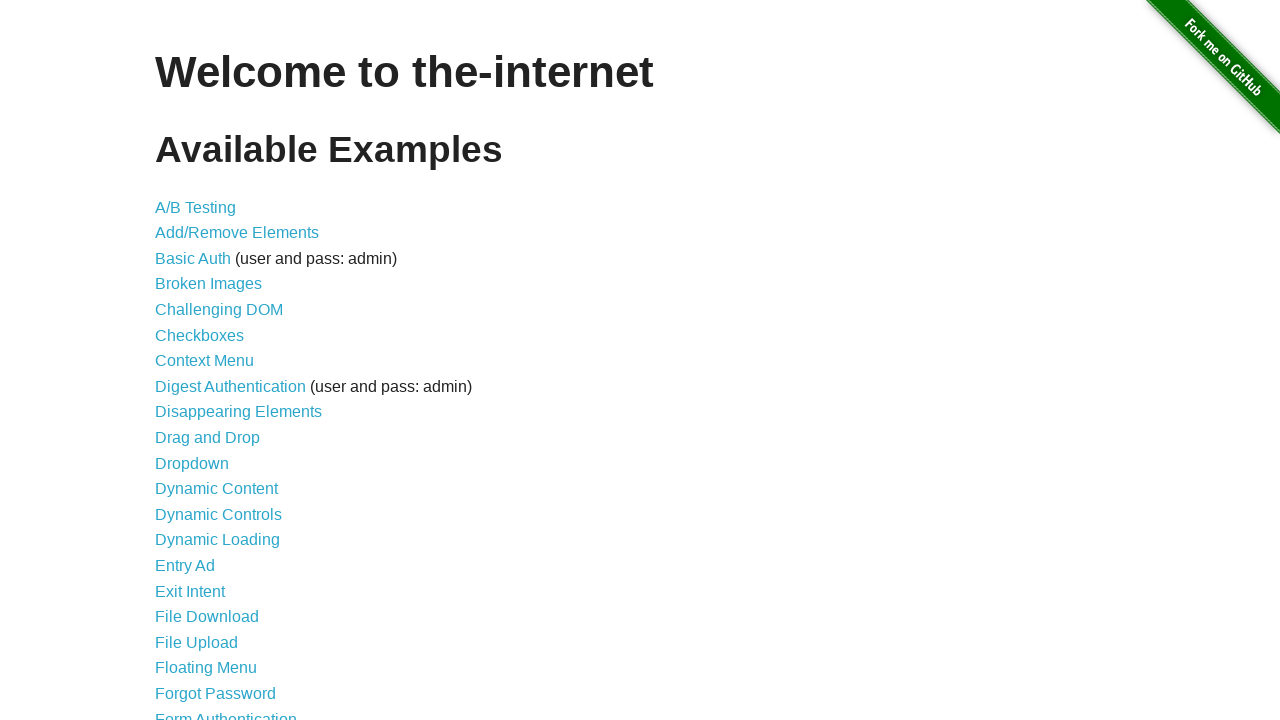

Clicked on Drag and Drop link at (208, 438) on #content li:nth-child(10) a
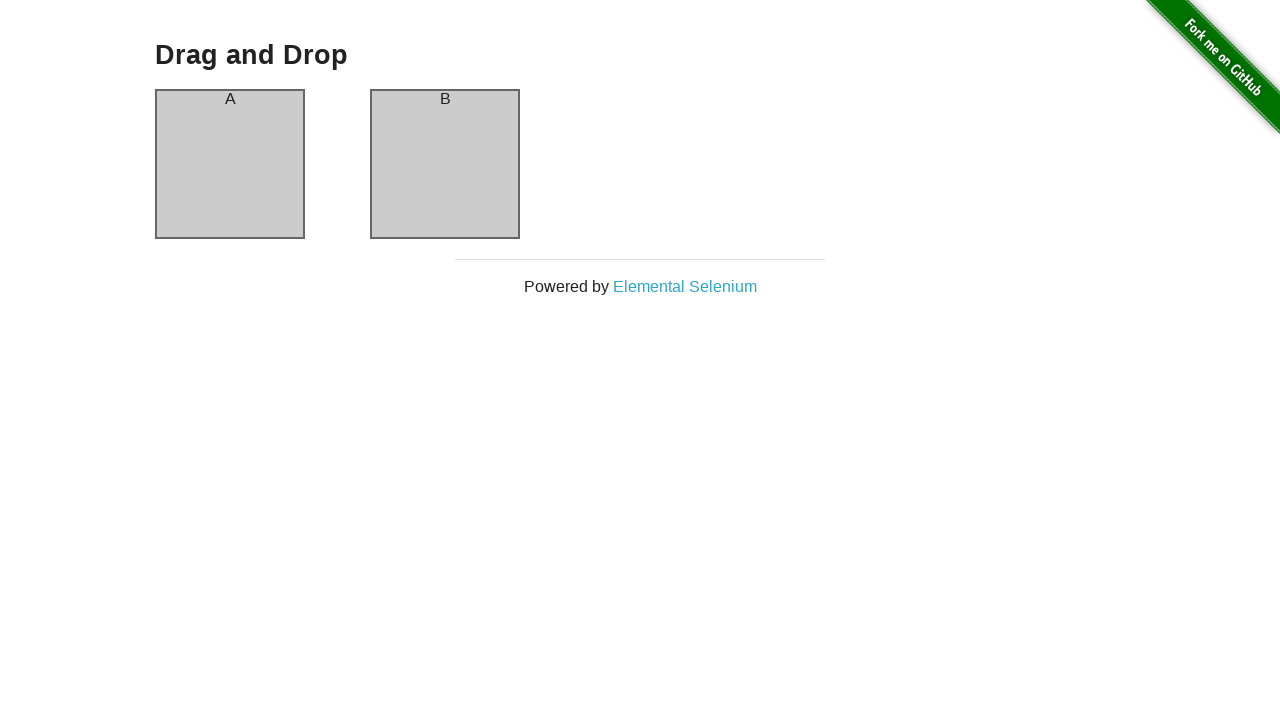

Drag and drop page loaded with column A visible
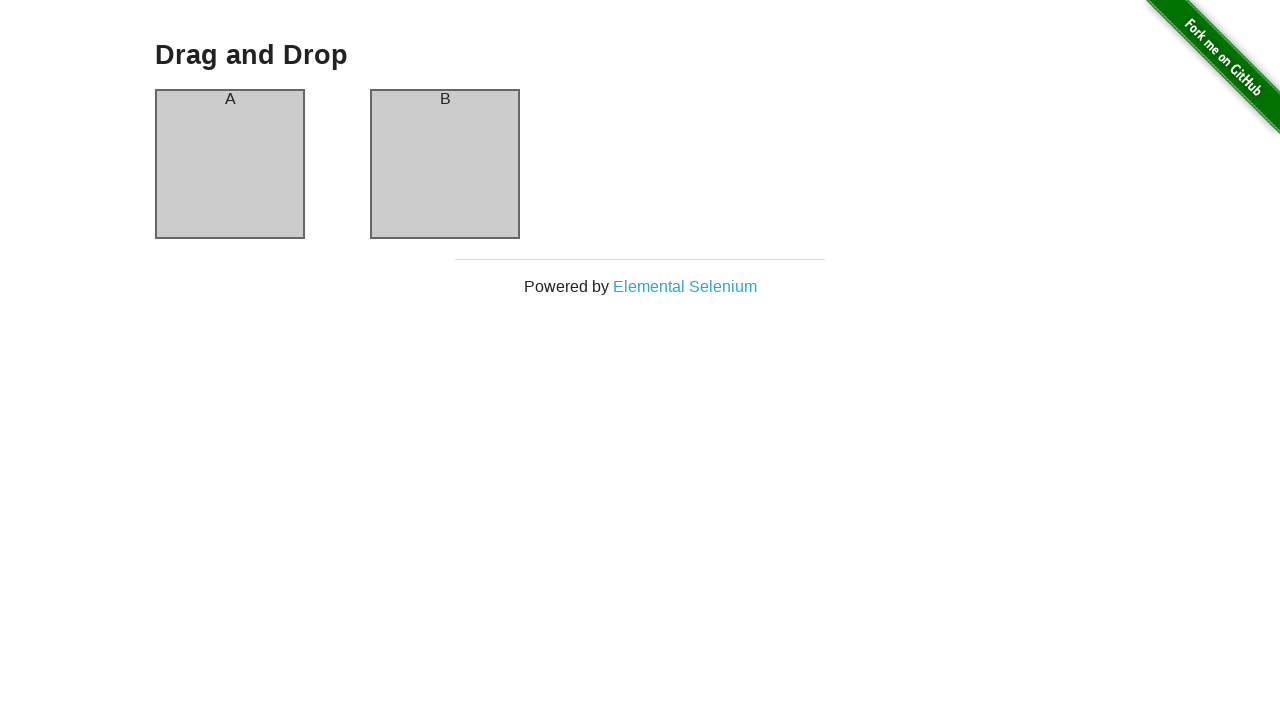

Verified column A initially contains 'A'
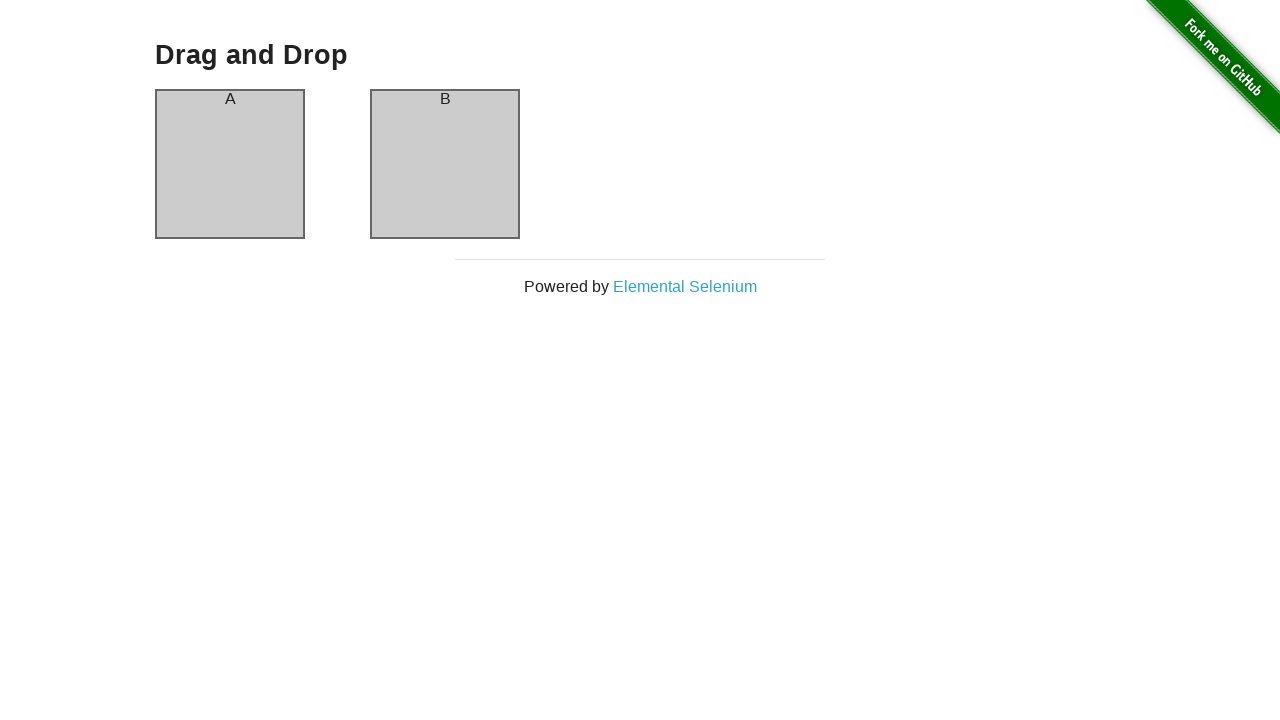

Dragged column A and dropped it onto column B at (445, 164)
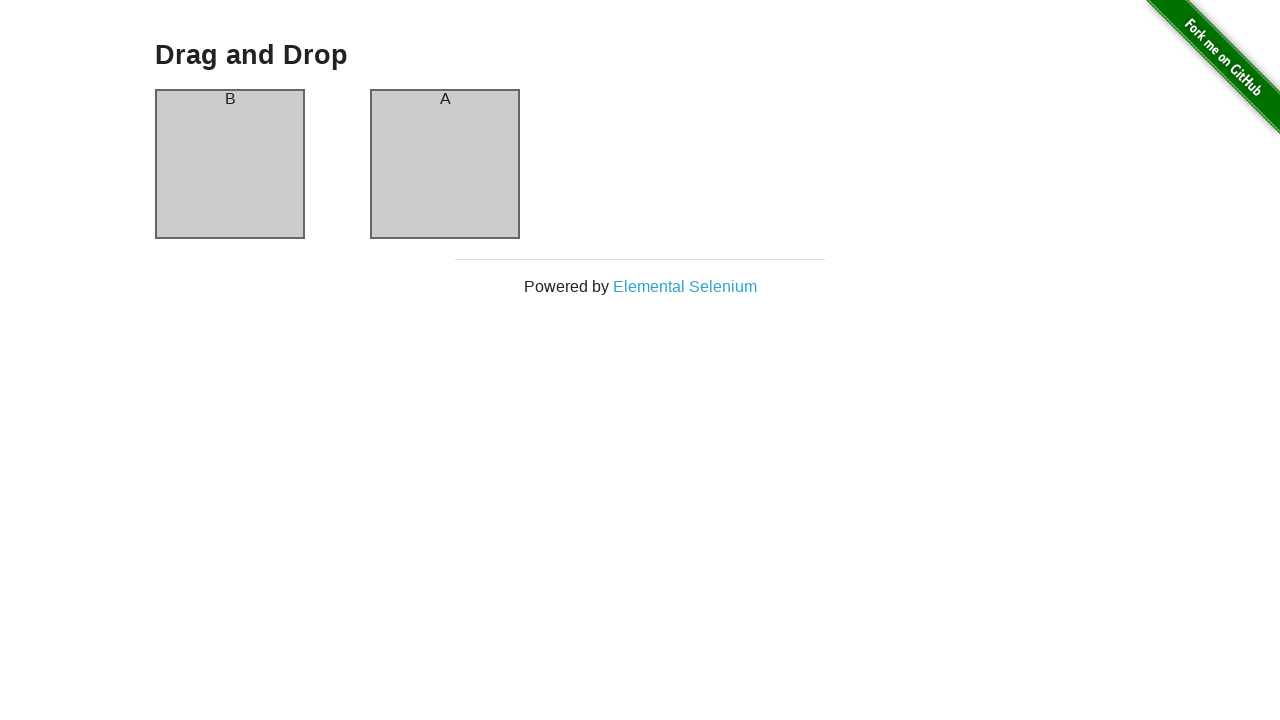

Verified column A now contains 'B' after the swap
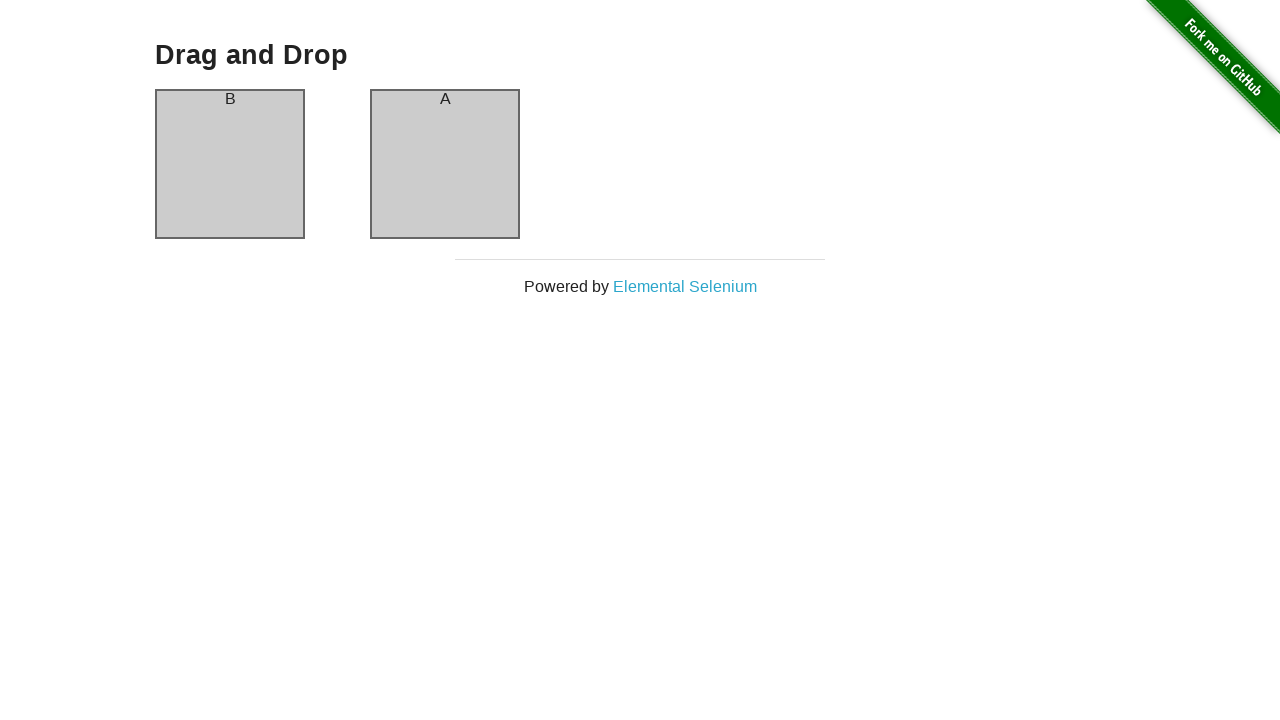

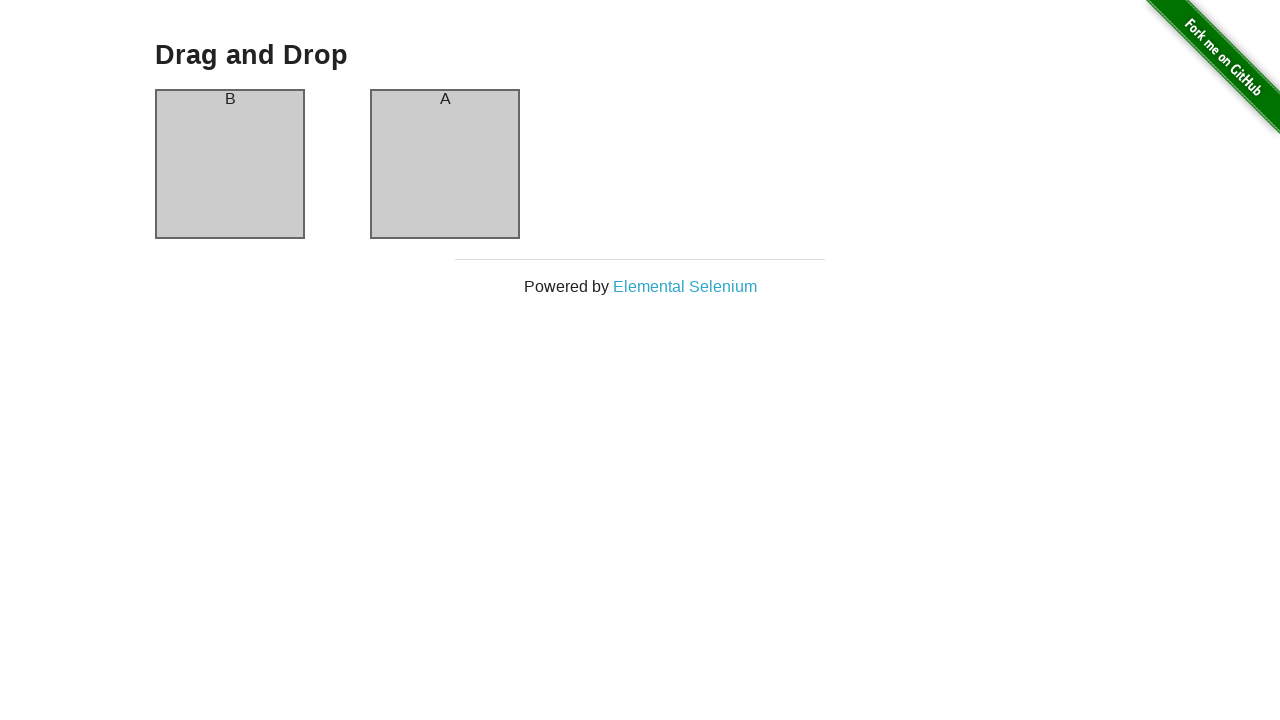